Tests JavaScript alert interactions including accepting a simple alert, dismissing a confirmation alert, and entering text into a prompt alert before accepting it.

Starting URL: https://demoqa.com/alerts

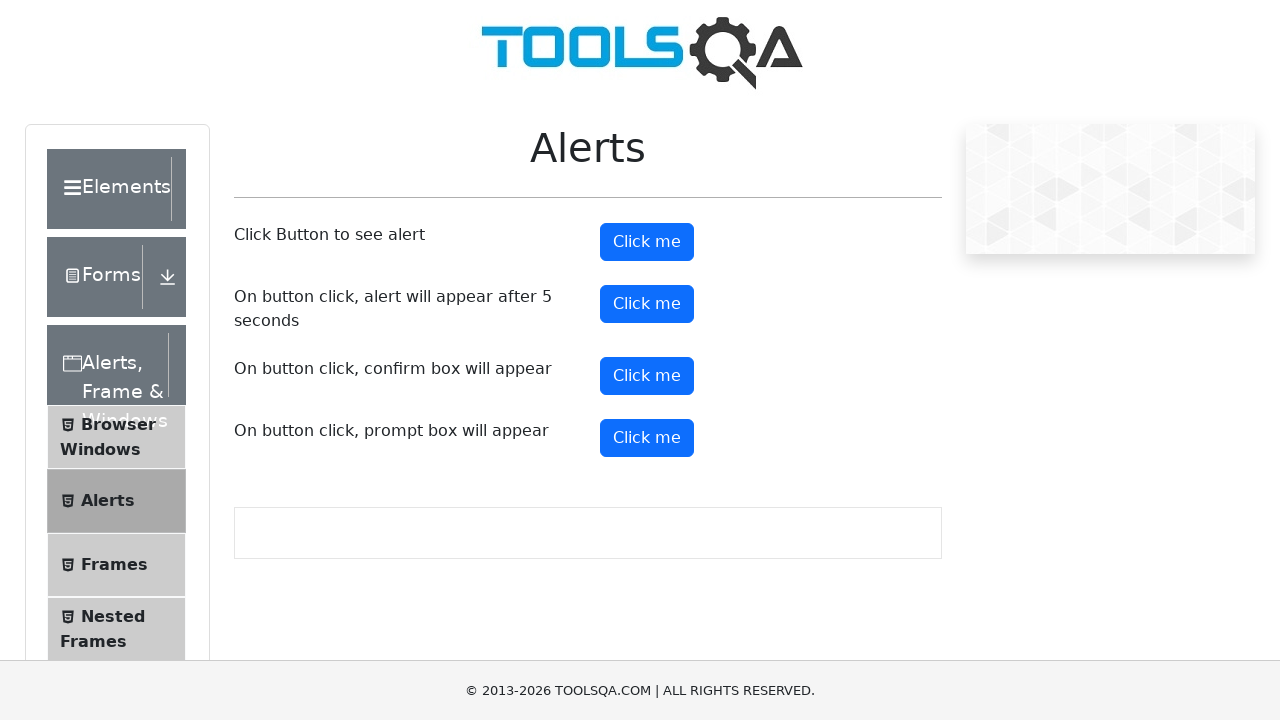

Clicked button to trigger simple alert at (647, 242) on #alertButton
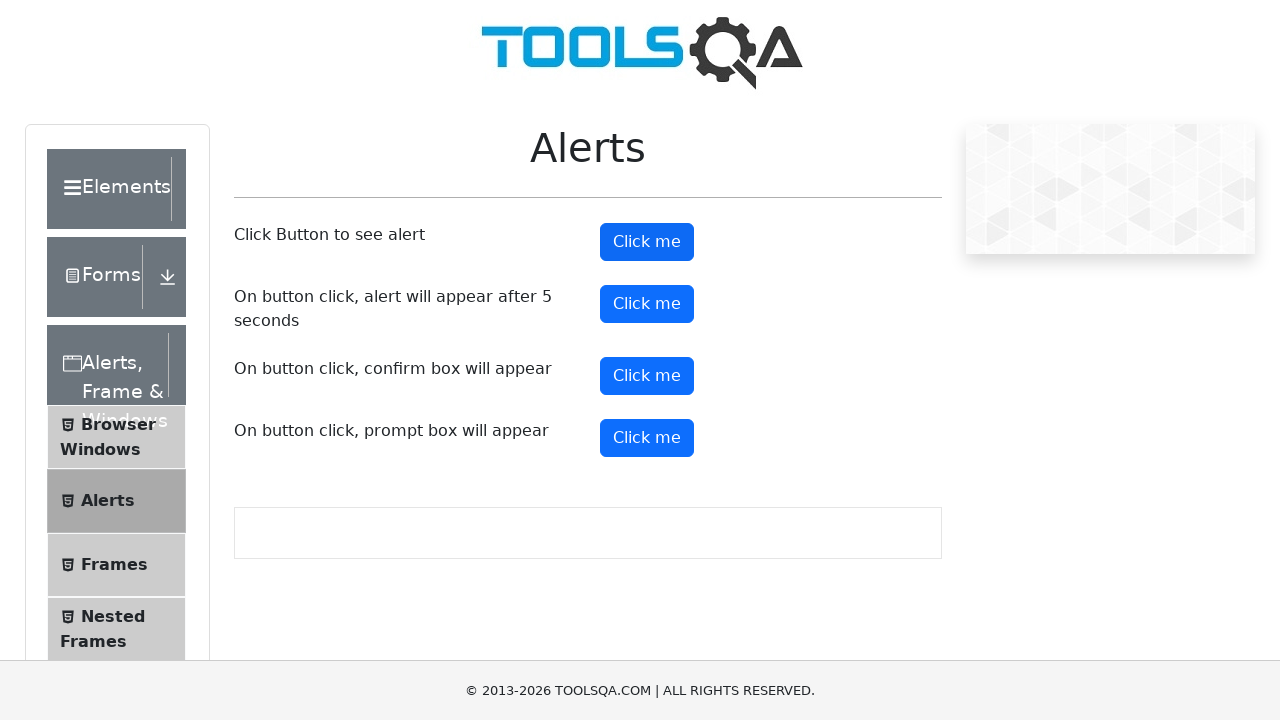

Set up dialog handler to accept alerts
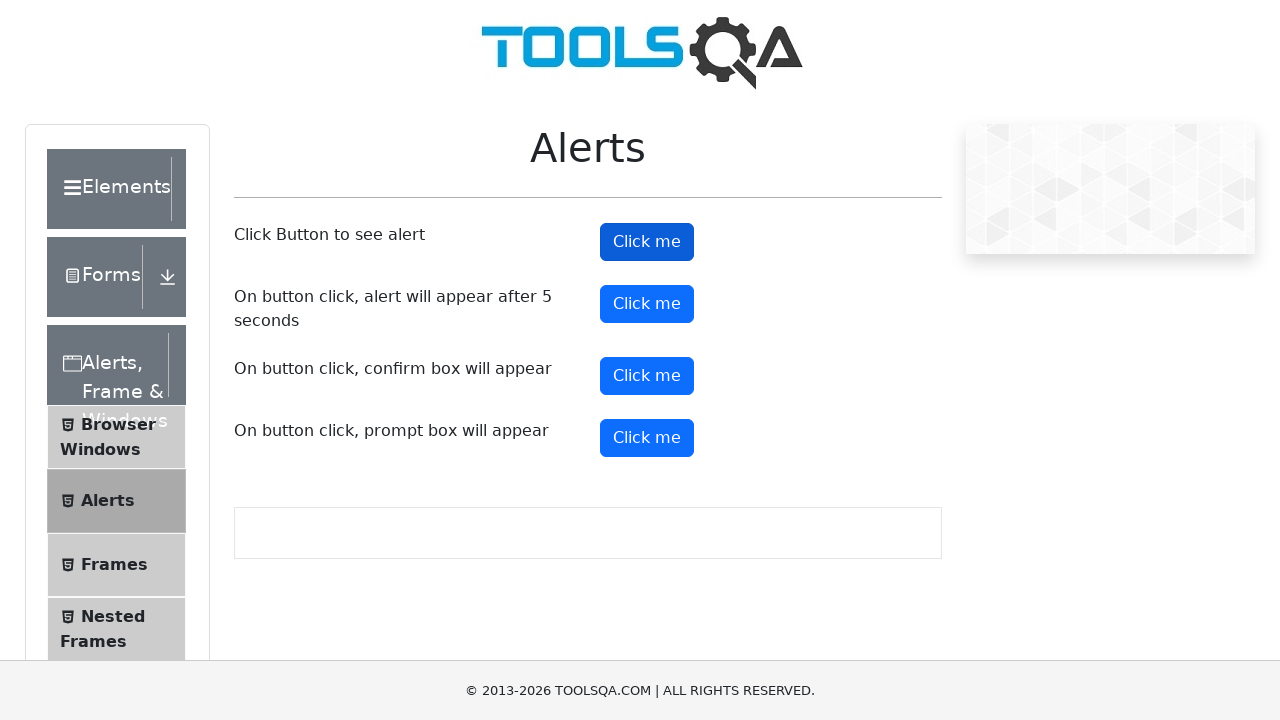

Waited for simple alert to be processed
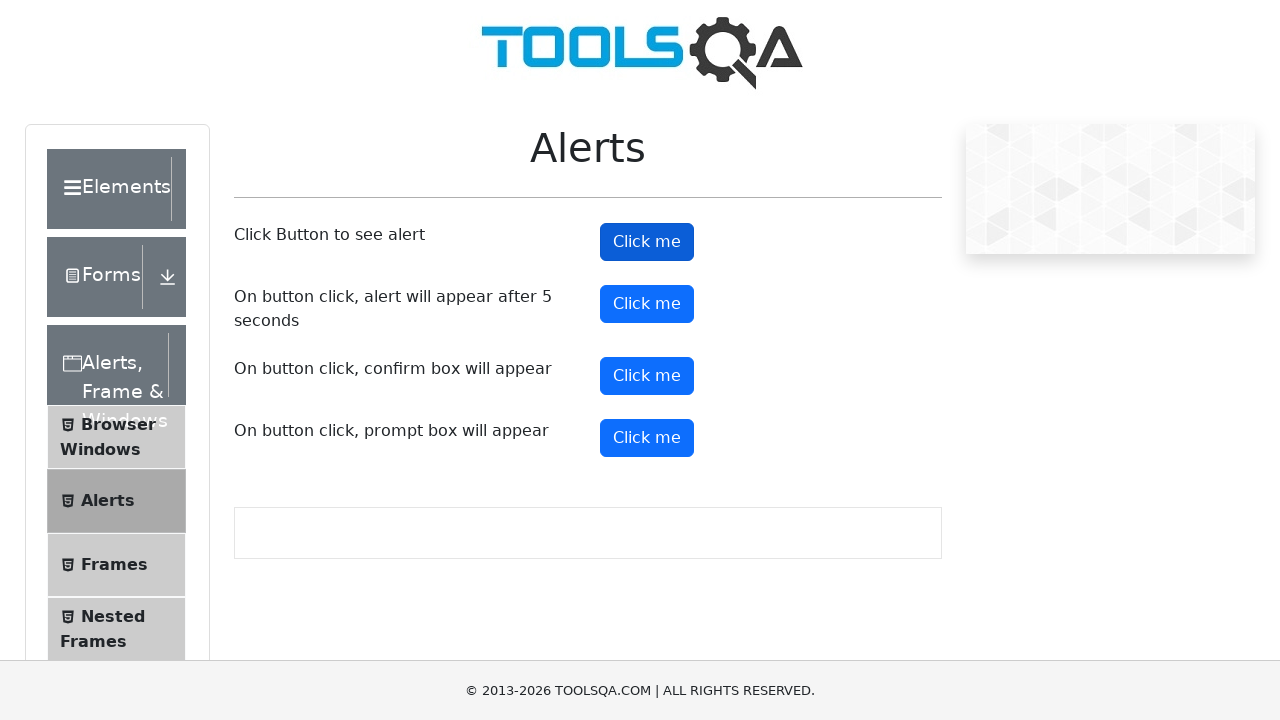

Set up dialog handler to dismiss confirmation alert
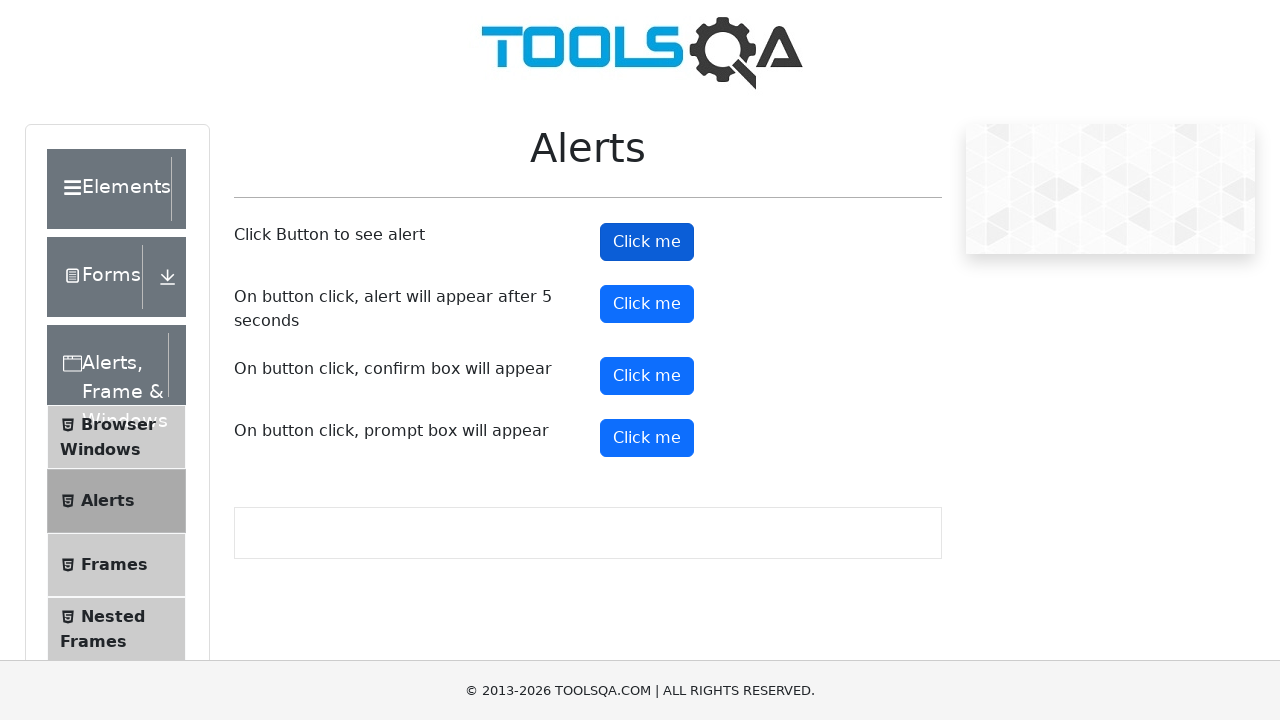

Clicked button to trigger confirmation alert at (647, 376) on #confirmButton
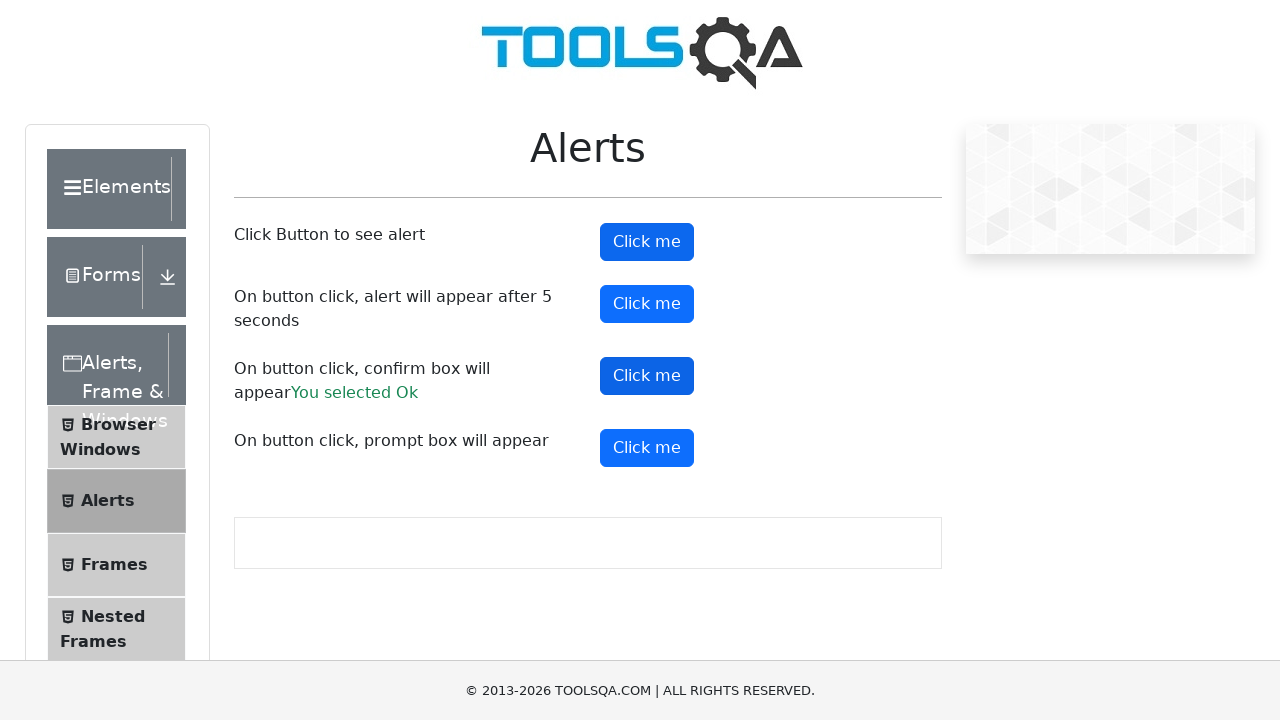

Waited for confirmation alert to be processed
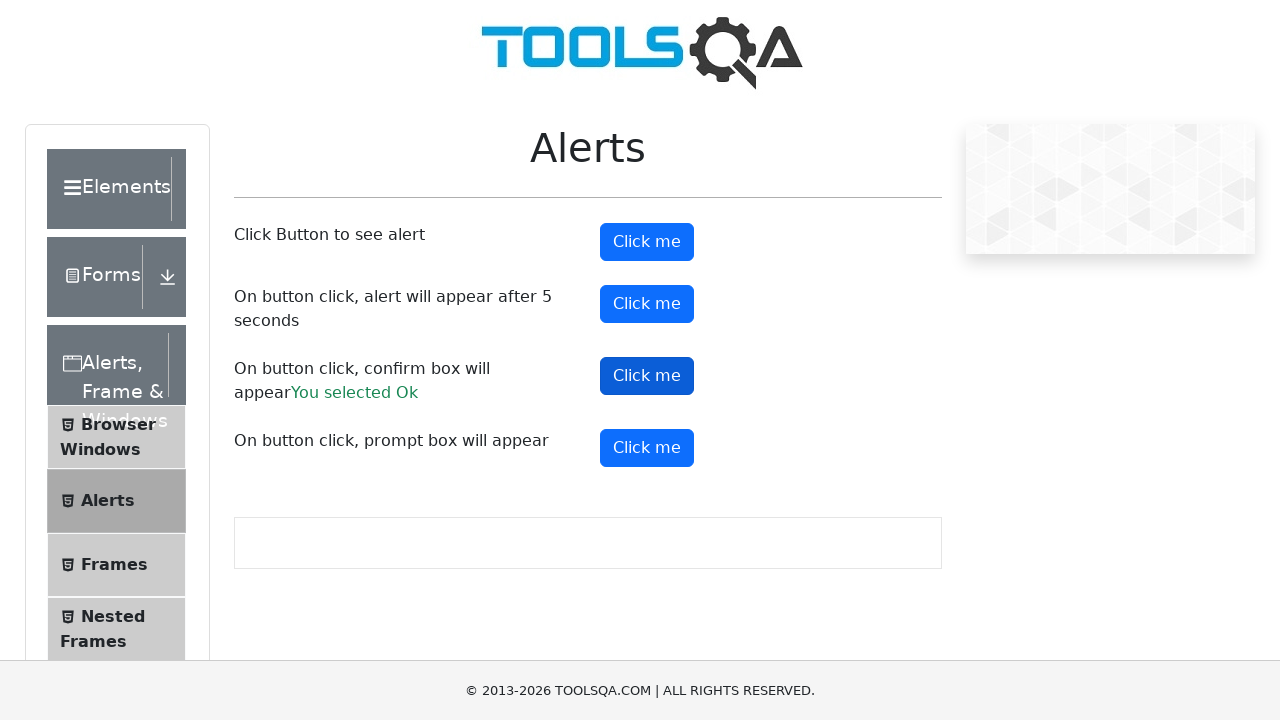

Set up dialog handler to enter text and accept prompt alert
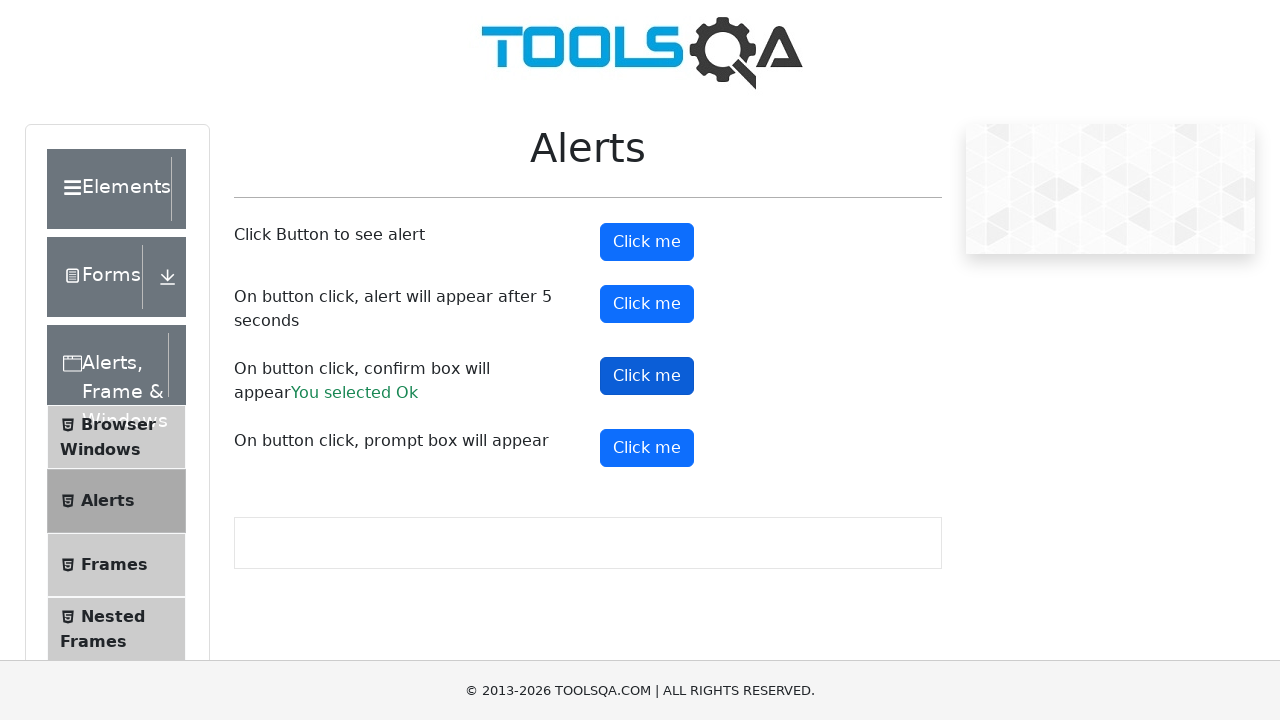

Clicked button to trigger prompt alert at (647, 448) on #promtButton
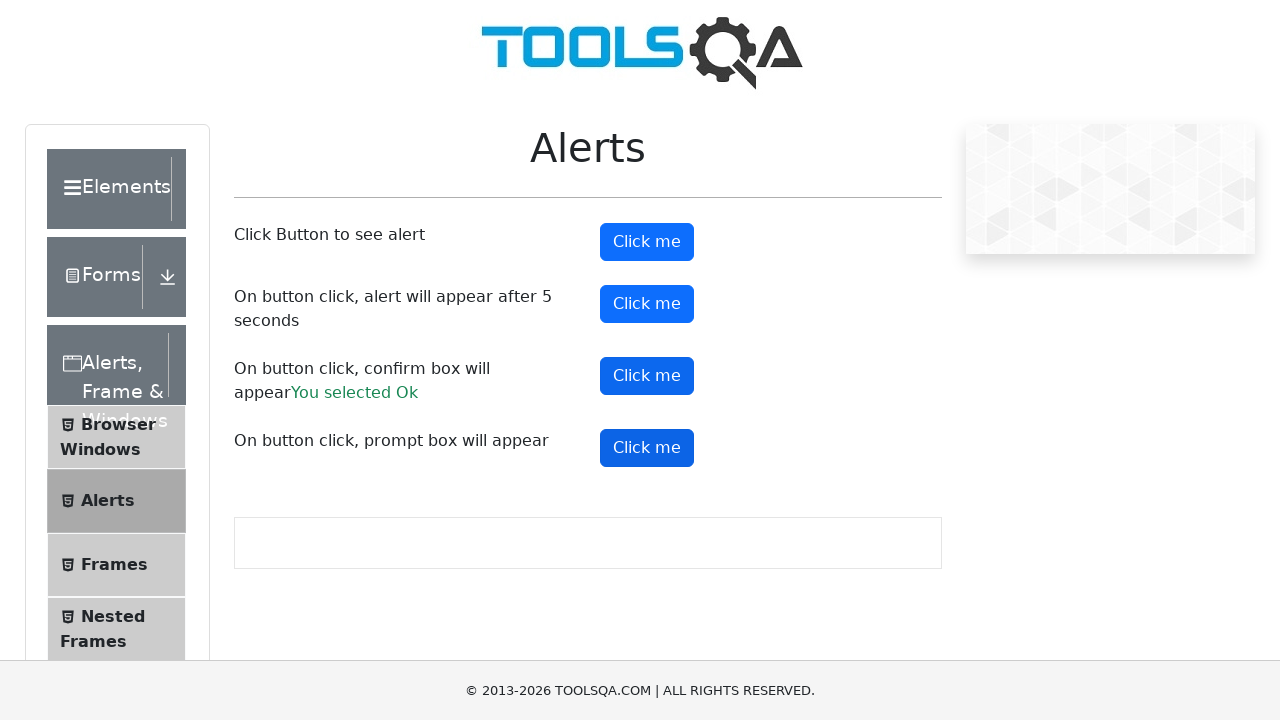

Waited for prompt alert to be processed
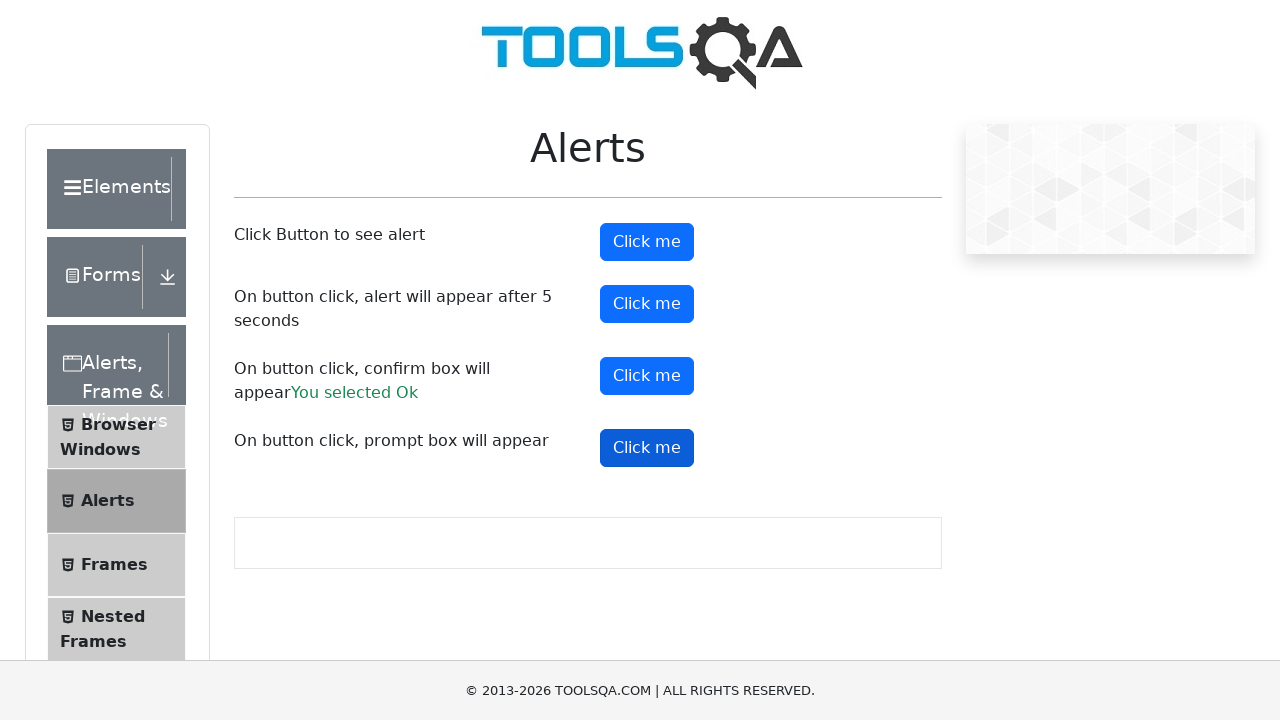

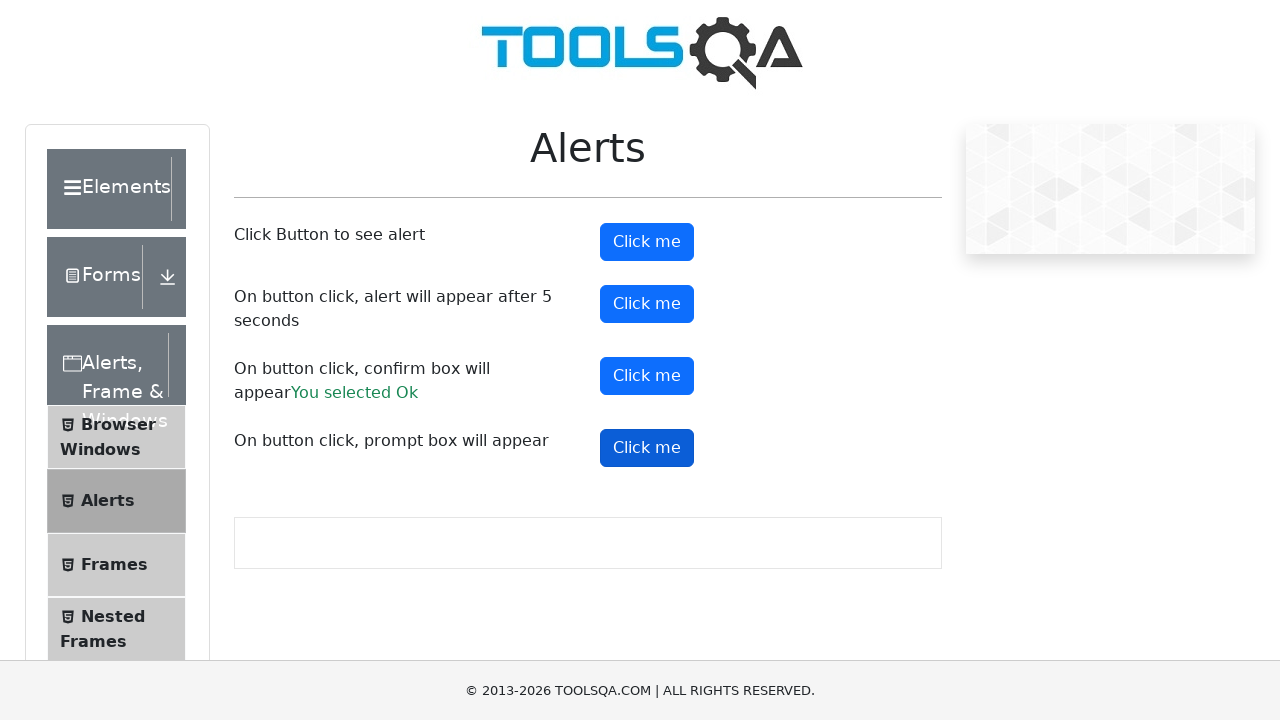